Tests the double-click functionality by double-clicking the "Double Click Me" button and verifying the confirmation text appears

Starting URL: https://demoqa.com/buttons

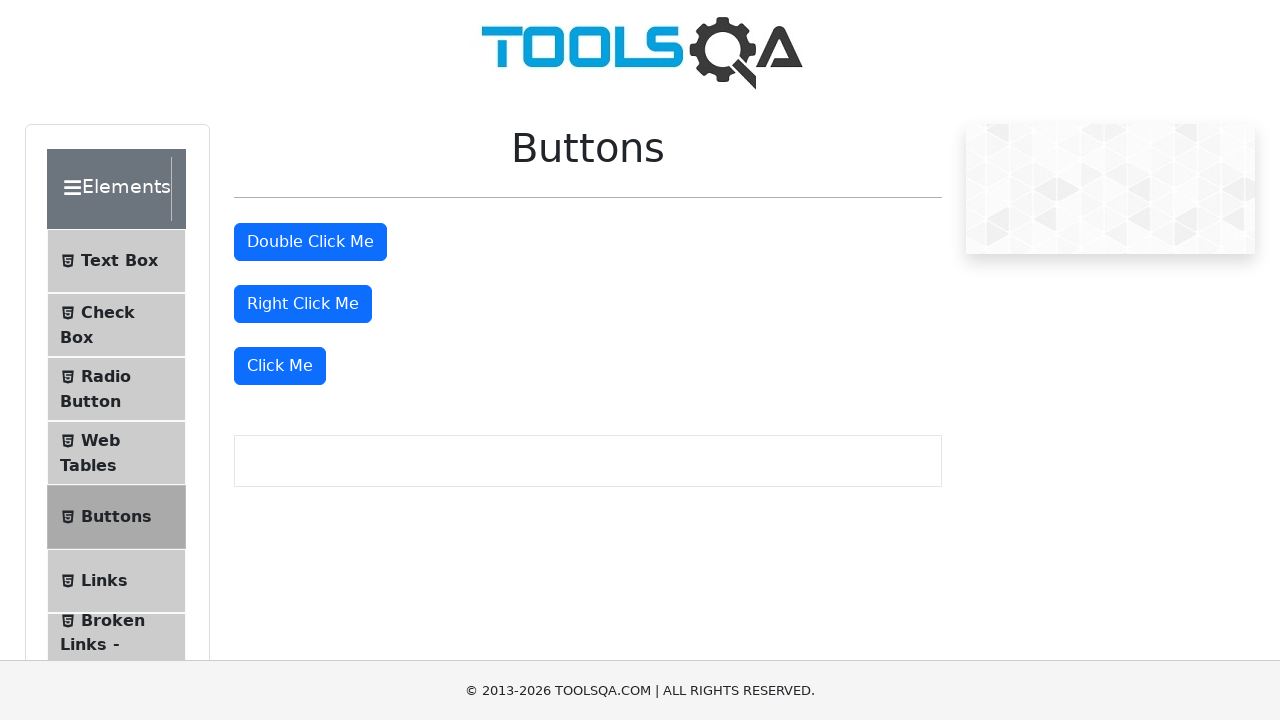

Double-clicked the 'Double Click Me' button at (310, 242) on xpath=//button[contains(@id, 'doubleClickBtn')]
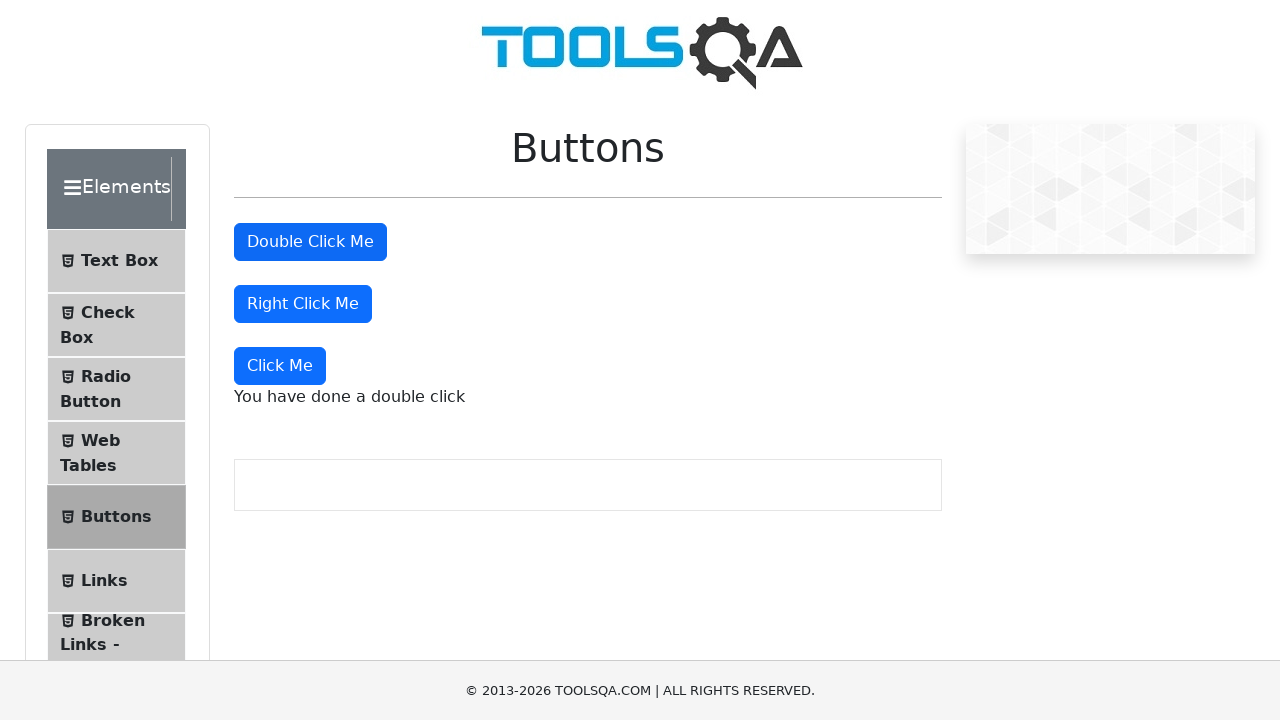

Confirmation text 'You have done a double click' appeared
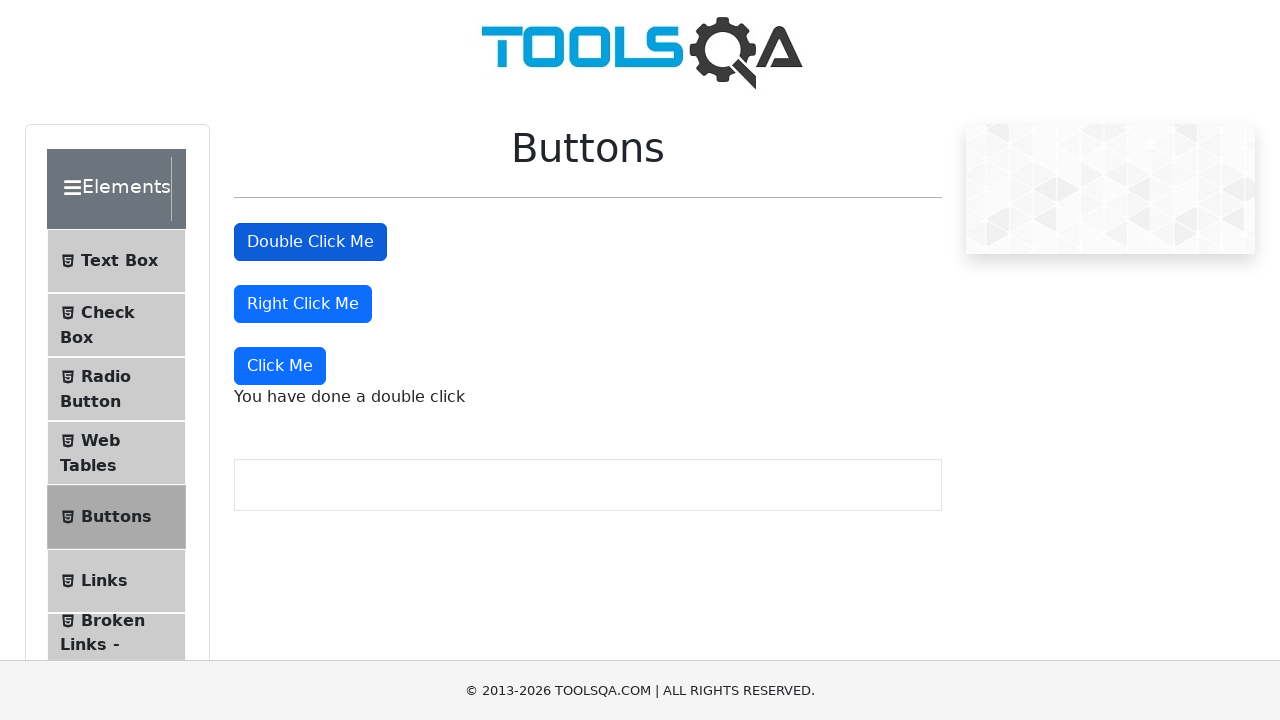

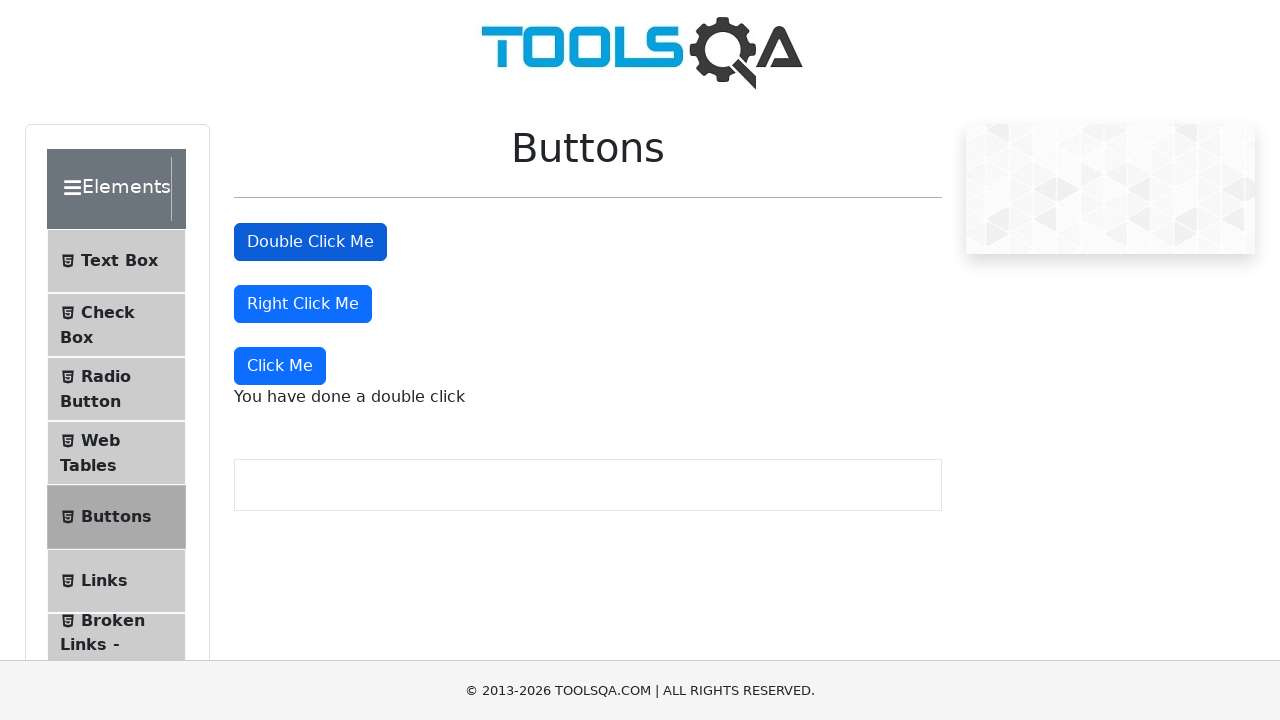